Tests selecting multiple items in the selectable list by clicking the first and second items, then verifying both have the same selected state color

Starting URL: https://demoqa.com/selectable

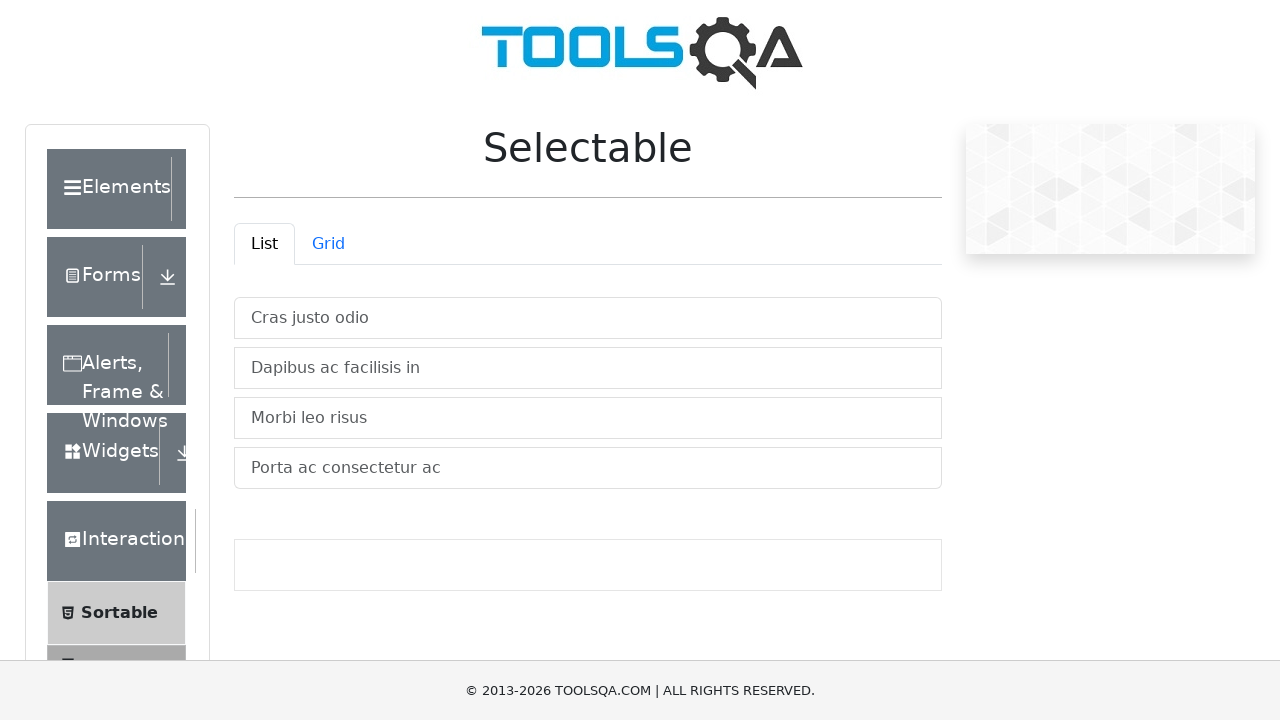

Located selectable list items in vertical container
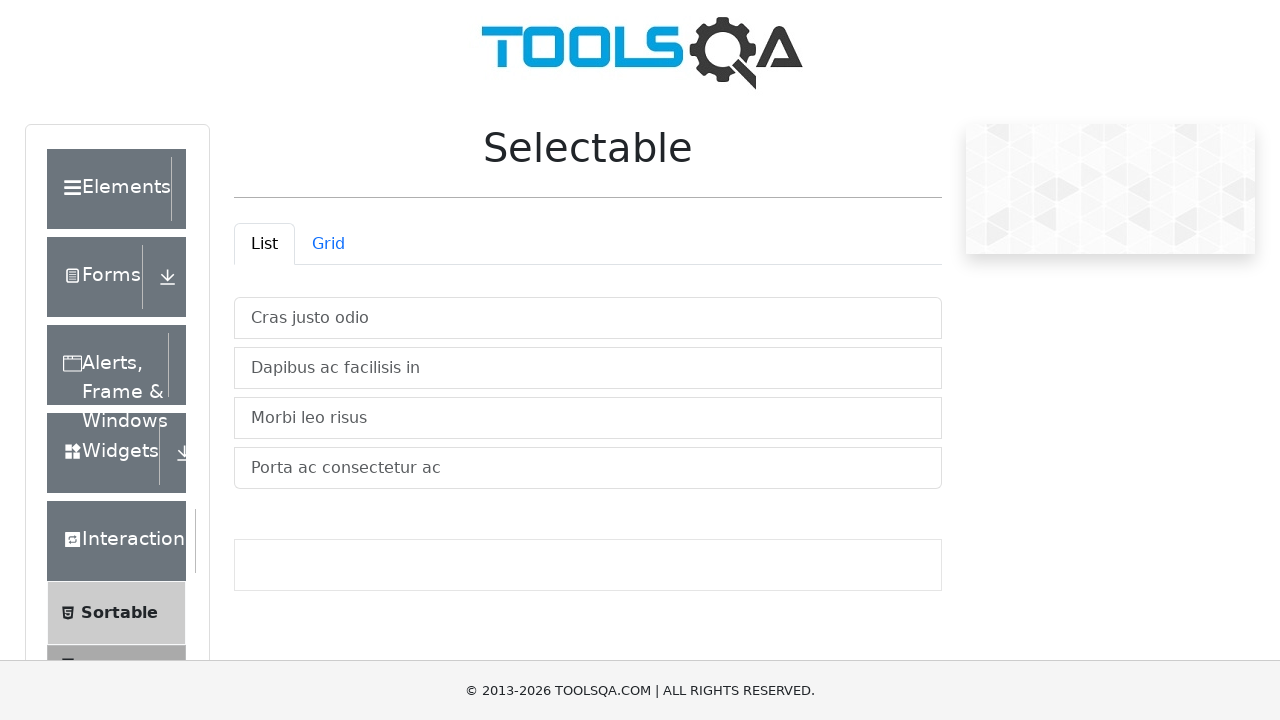

Clicked the first selectable item at (588, 318) on #verticalListContainer li >> nth=0
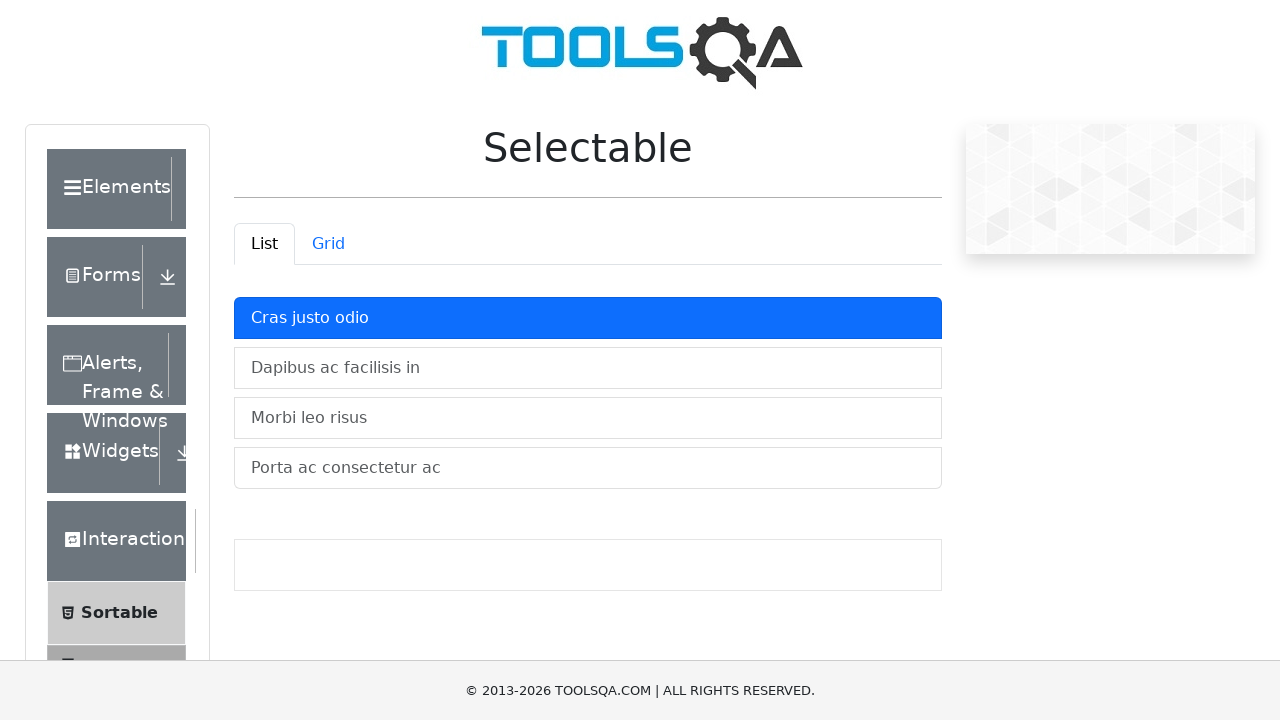

Clicked the second selectable item at (588, 368) on #verticalListContainer li >> nth=1
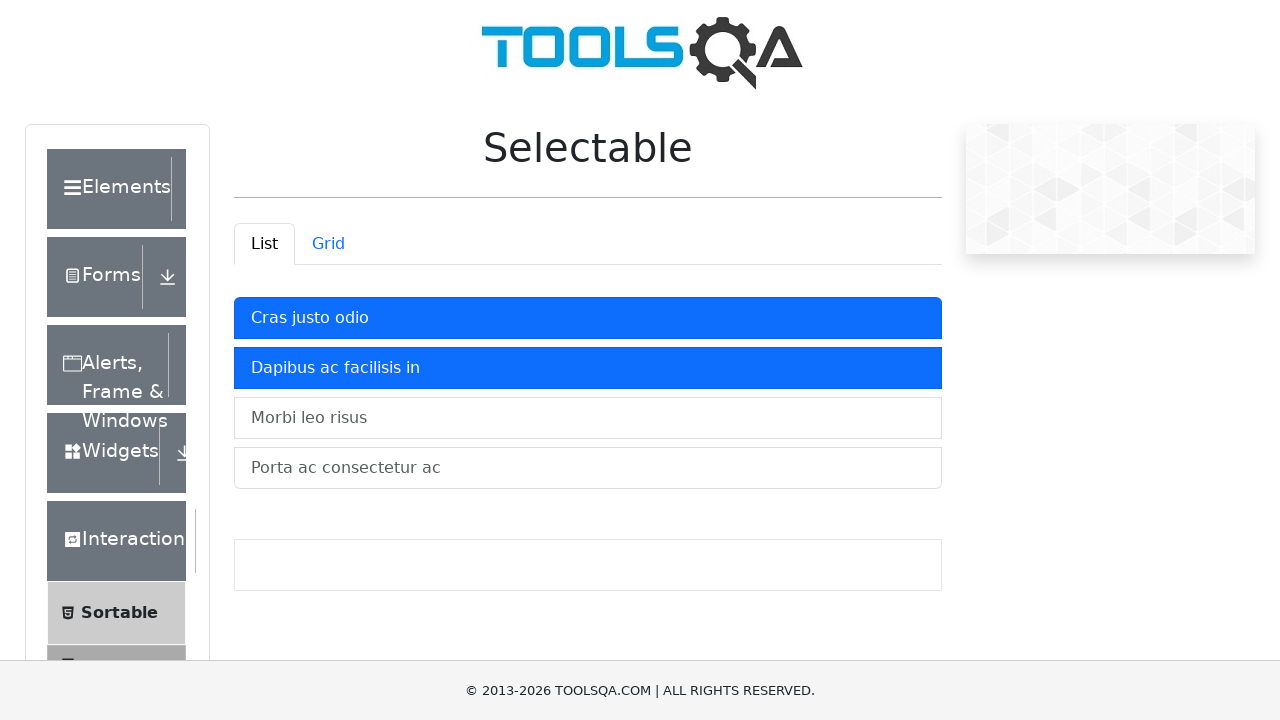

Retrieved computed color style of first selected item
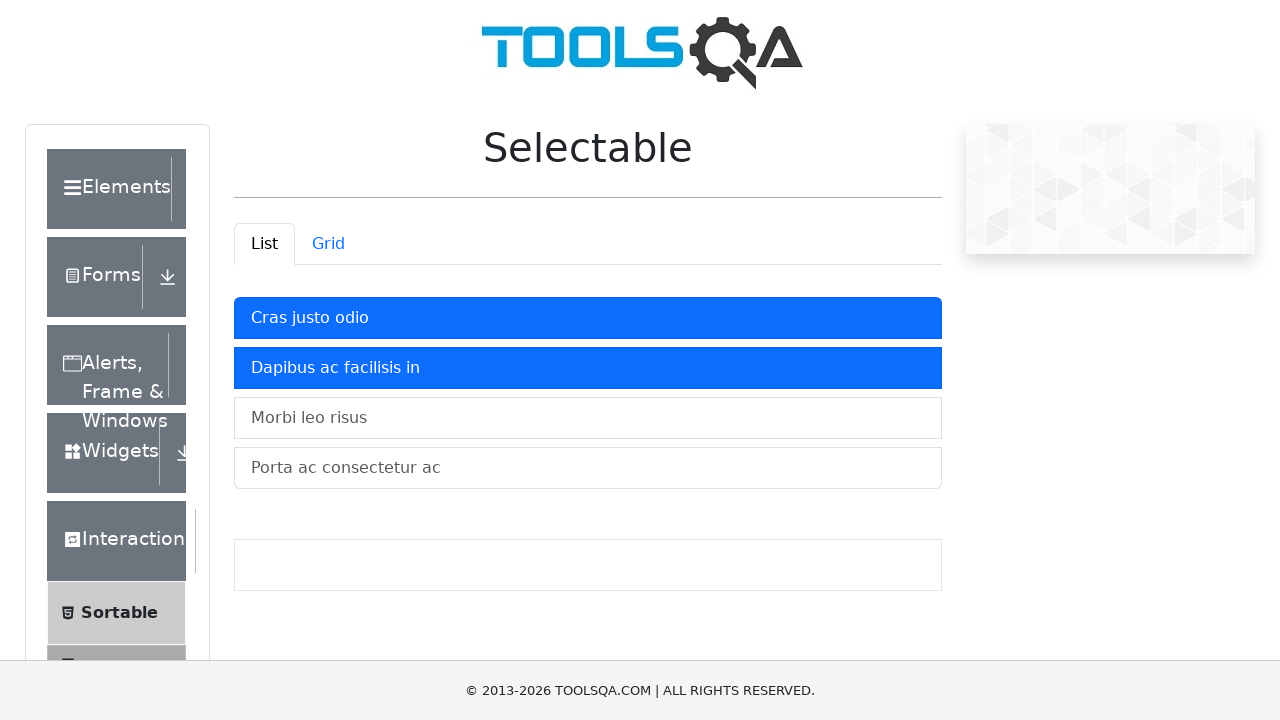

Retrieved computed color style of second selected item
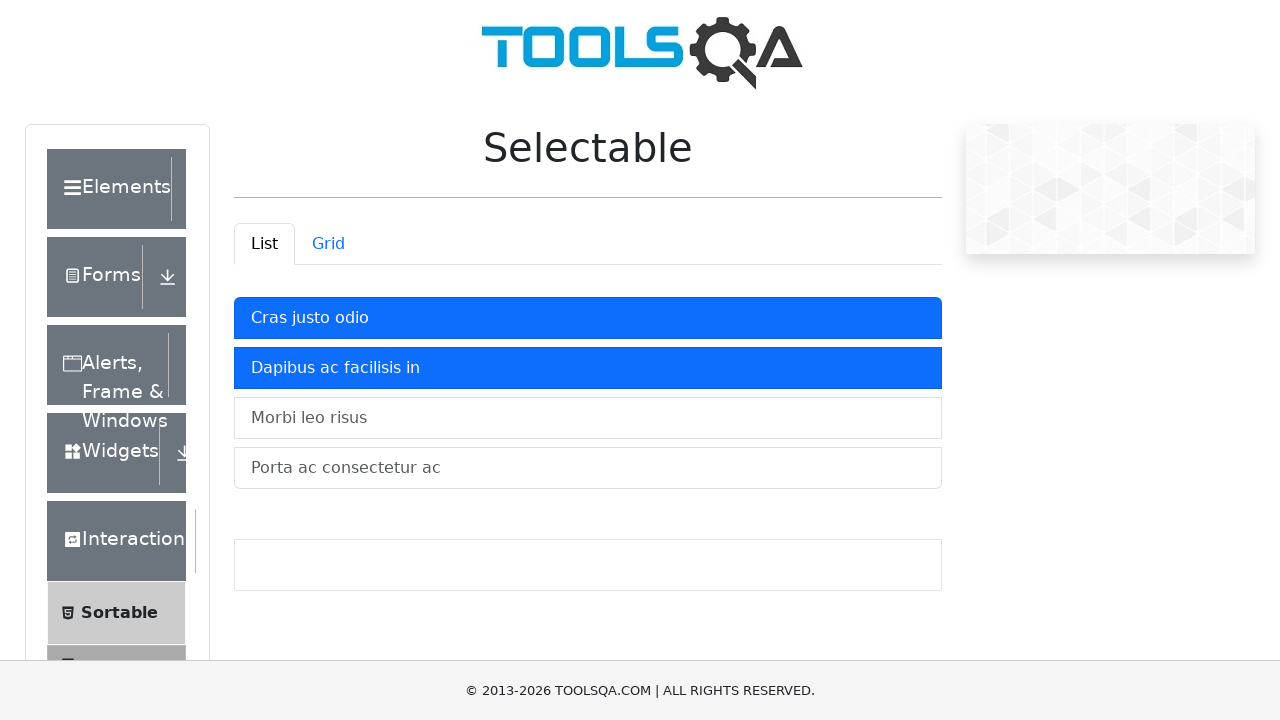

Verified both selected items have the same color
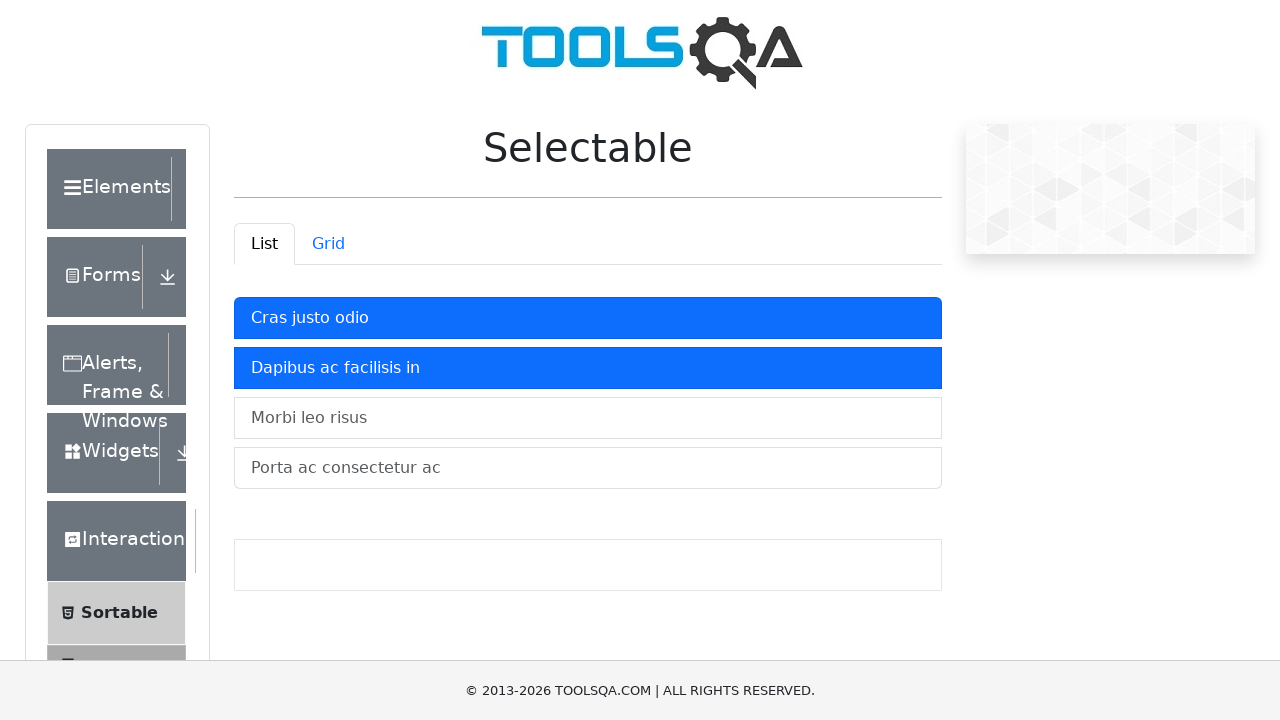

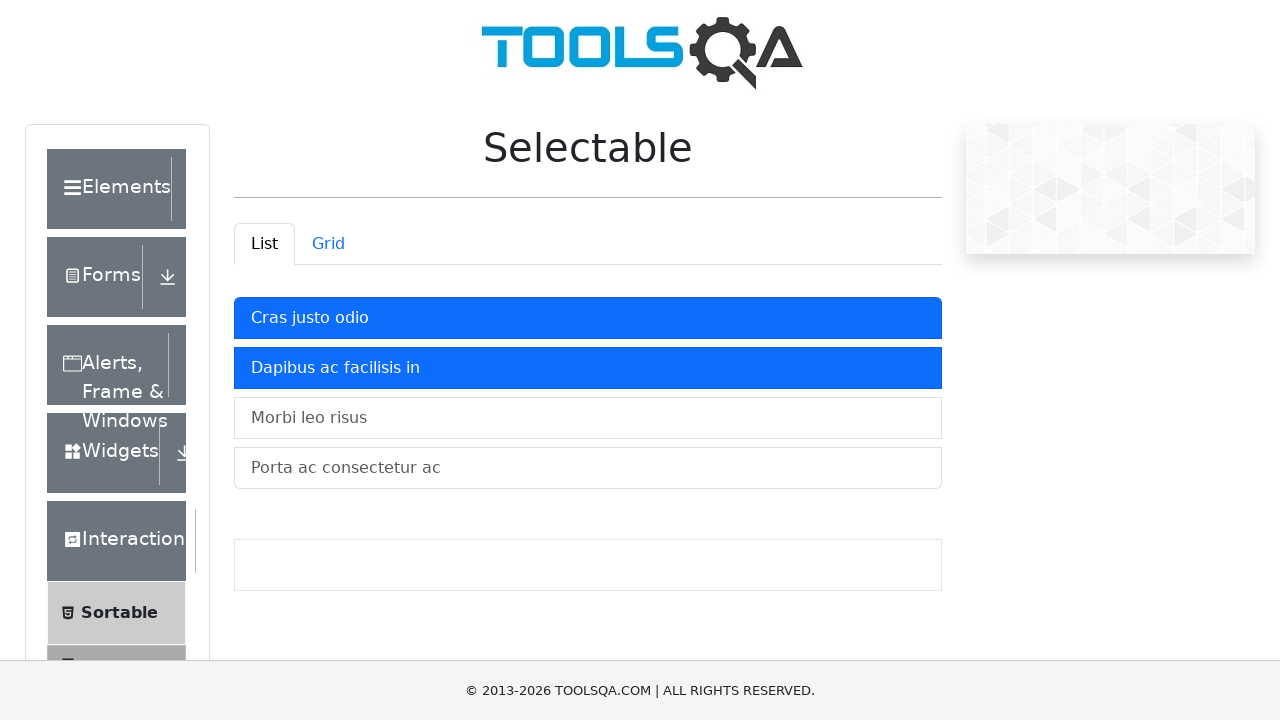